Tests mouse interactions by hovering over a navigation menu item and ctrl+clicking a submenu link to open in new tab, then switching between browser windows

Starting URL: https://www.mphasis.com/home.html

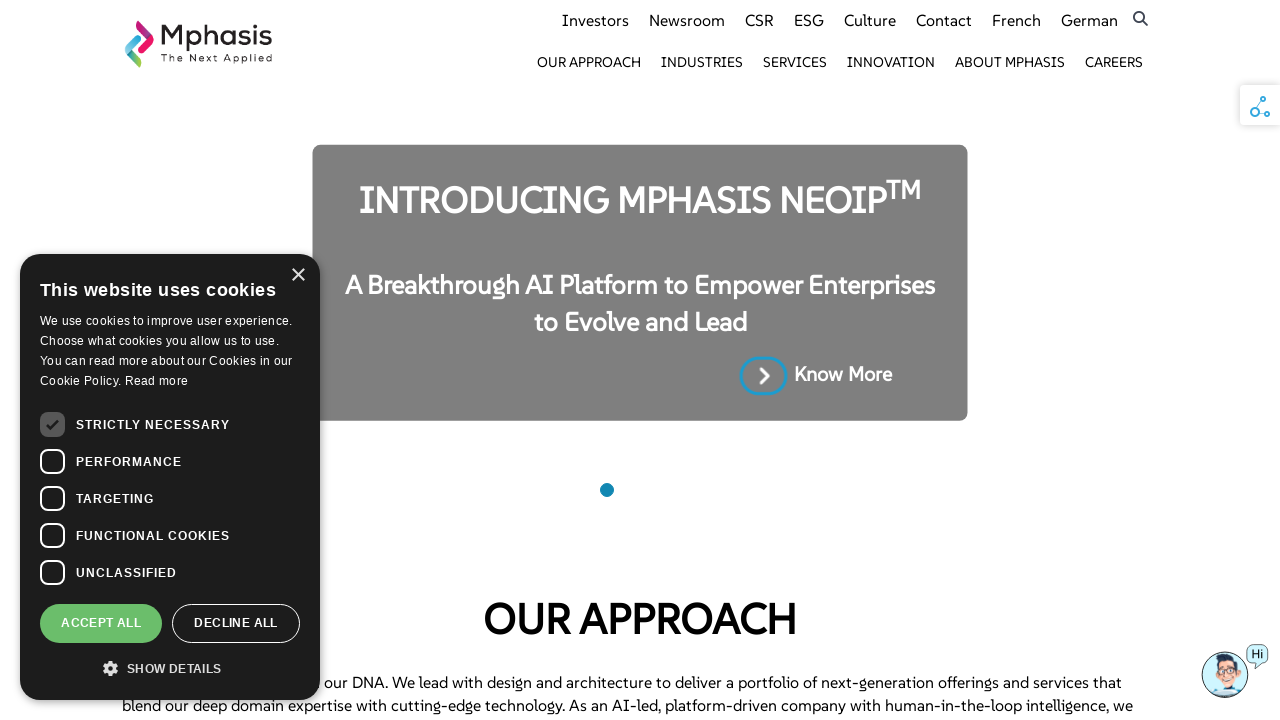

Navigated to https://www.mphasis.com/home.html
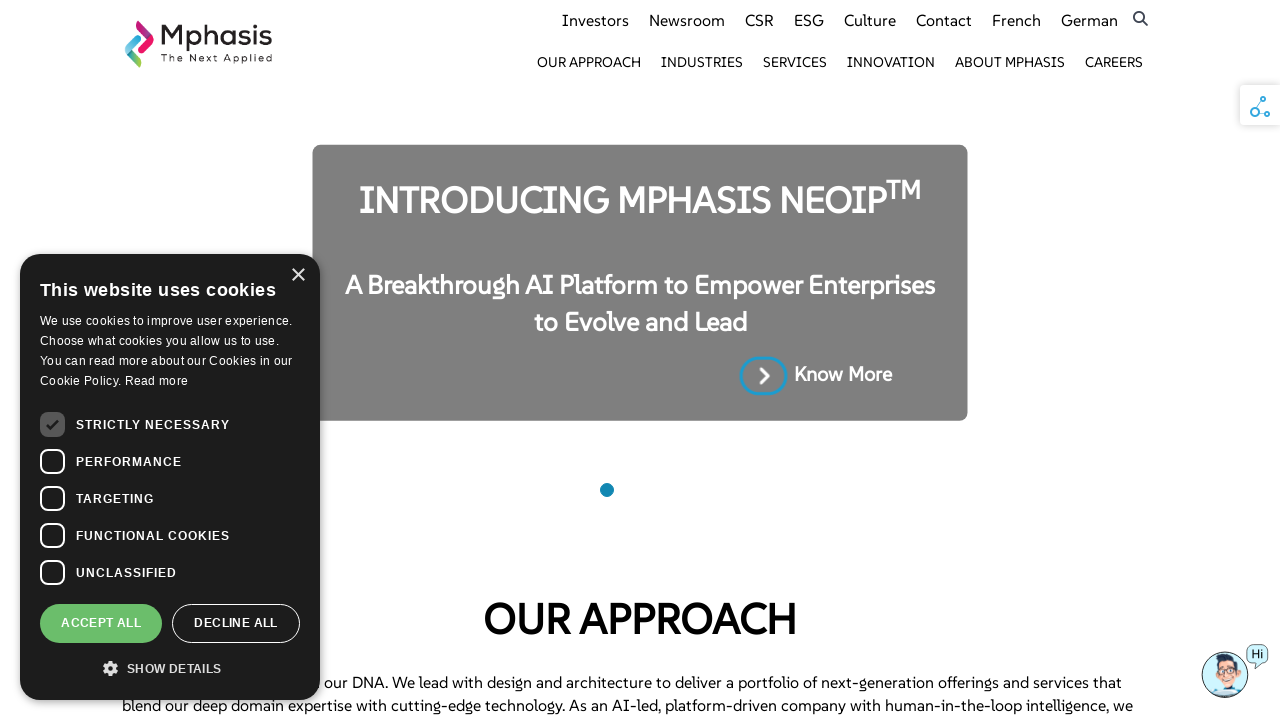

Hovered over Industries navigation menu item at (702, 62) on xpath=//a[text()='Industries']
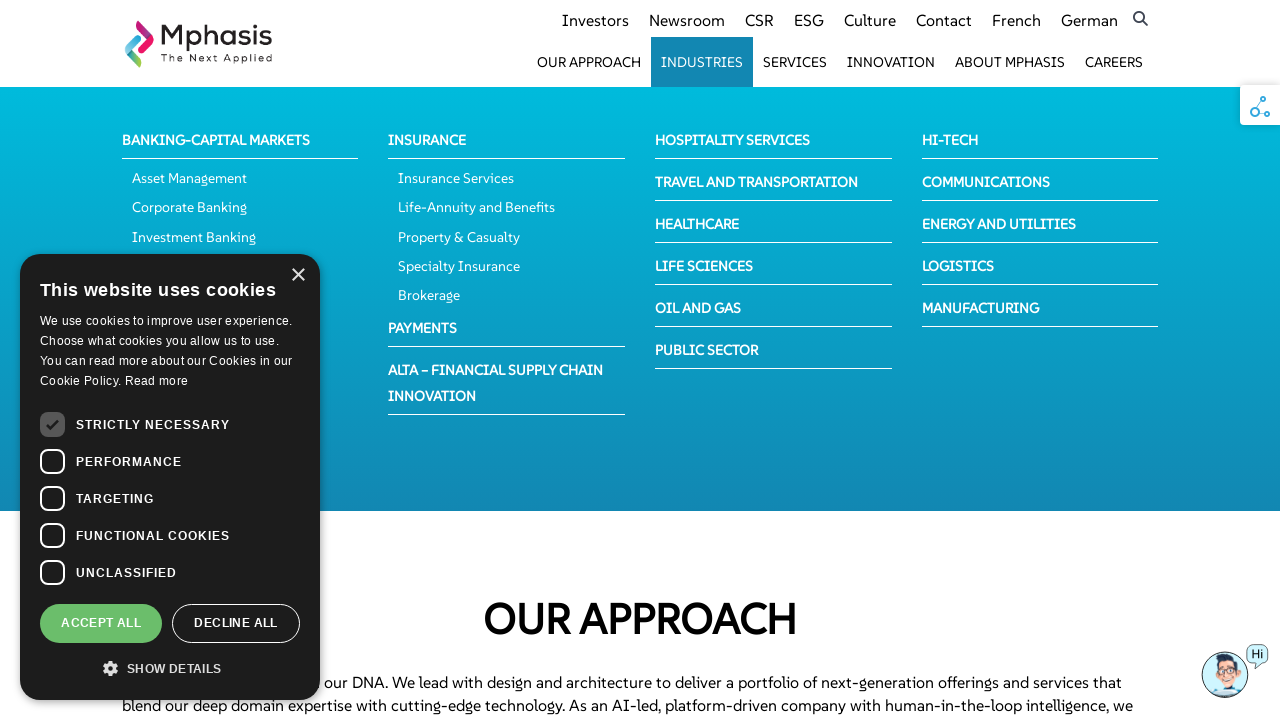

Ctrl+clicked Hospitality submenu link to open in new tab at (732, 140) on //span[contains(text(),'Hospitality')]
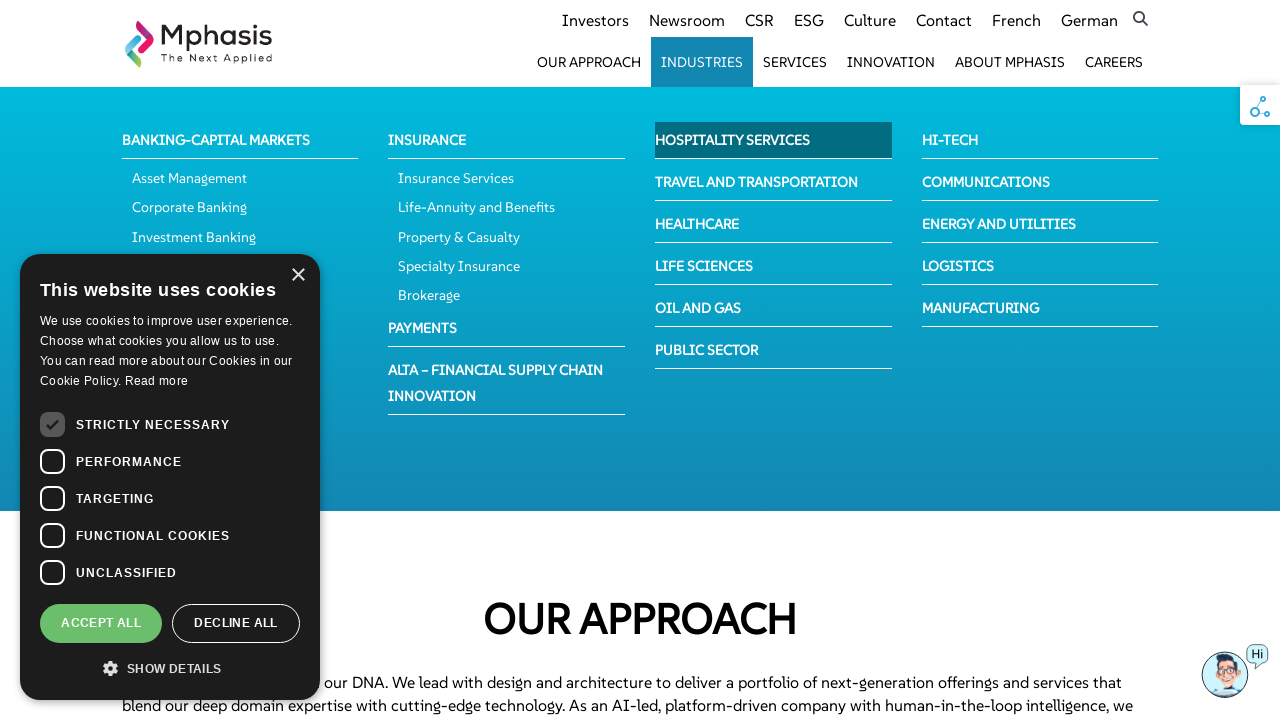

Waited for new tab to open
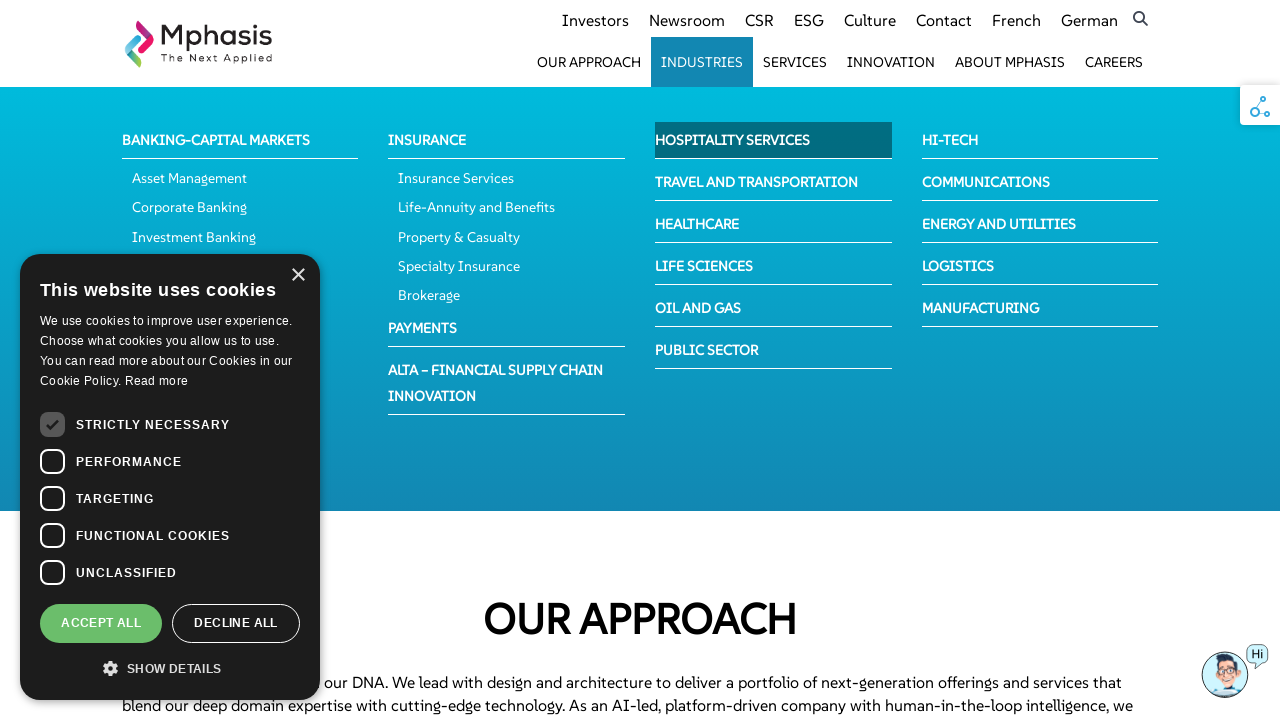

Retrieved all pages/tabs (total: 2)
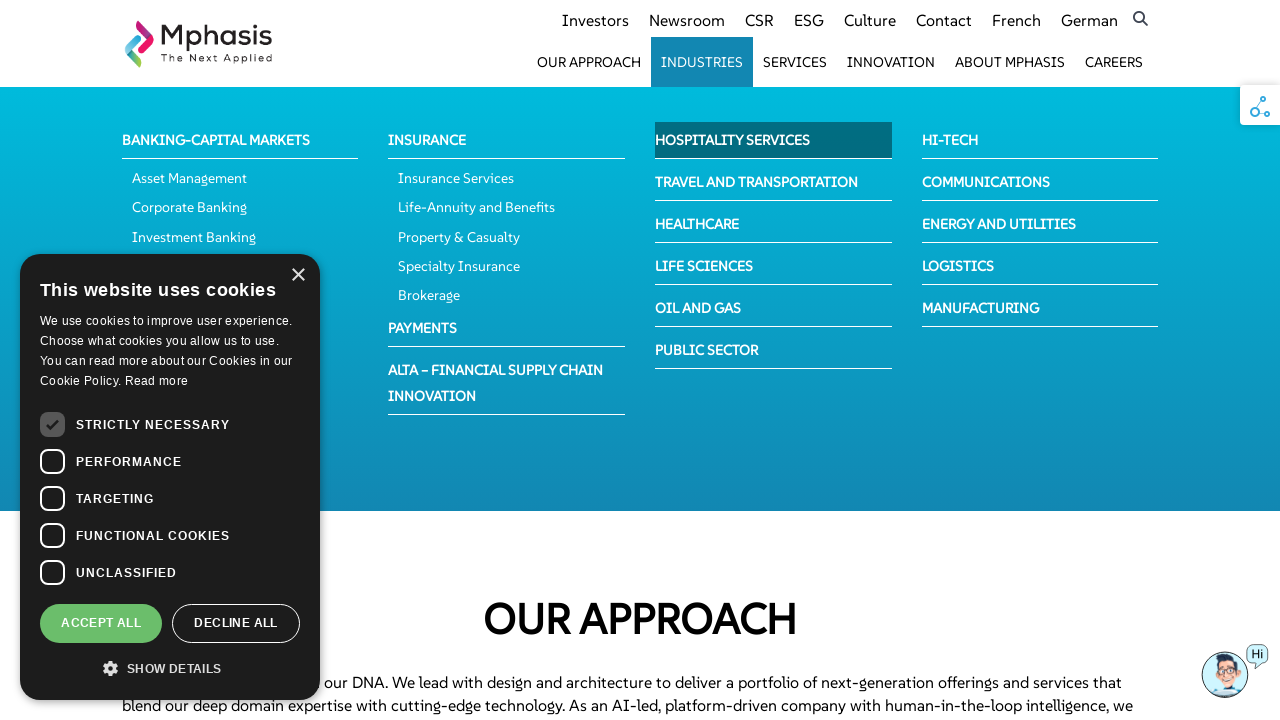

Switched to new tab (Hospitality page)
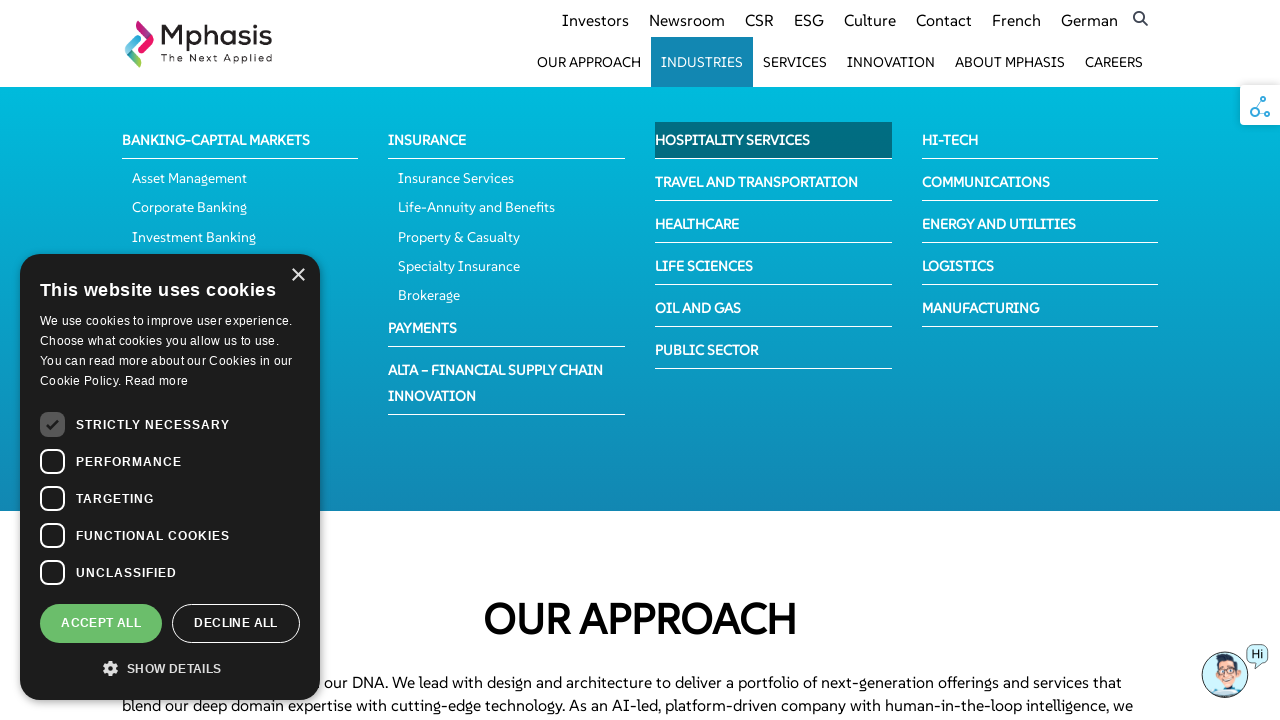

Switched back to original tab (Mphasis home page)
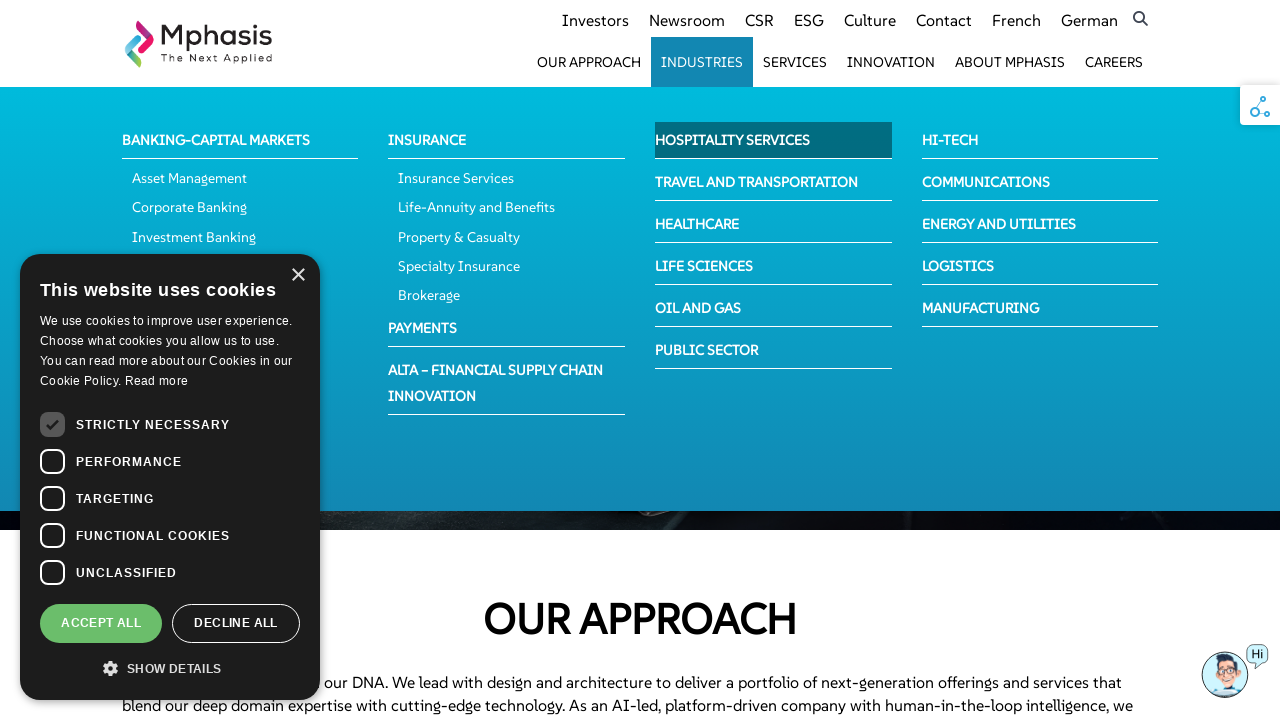

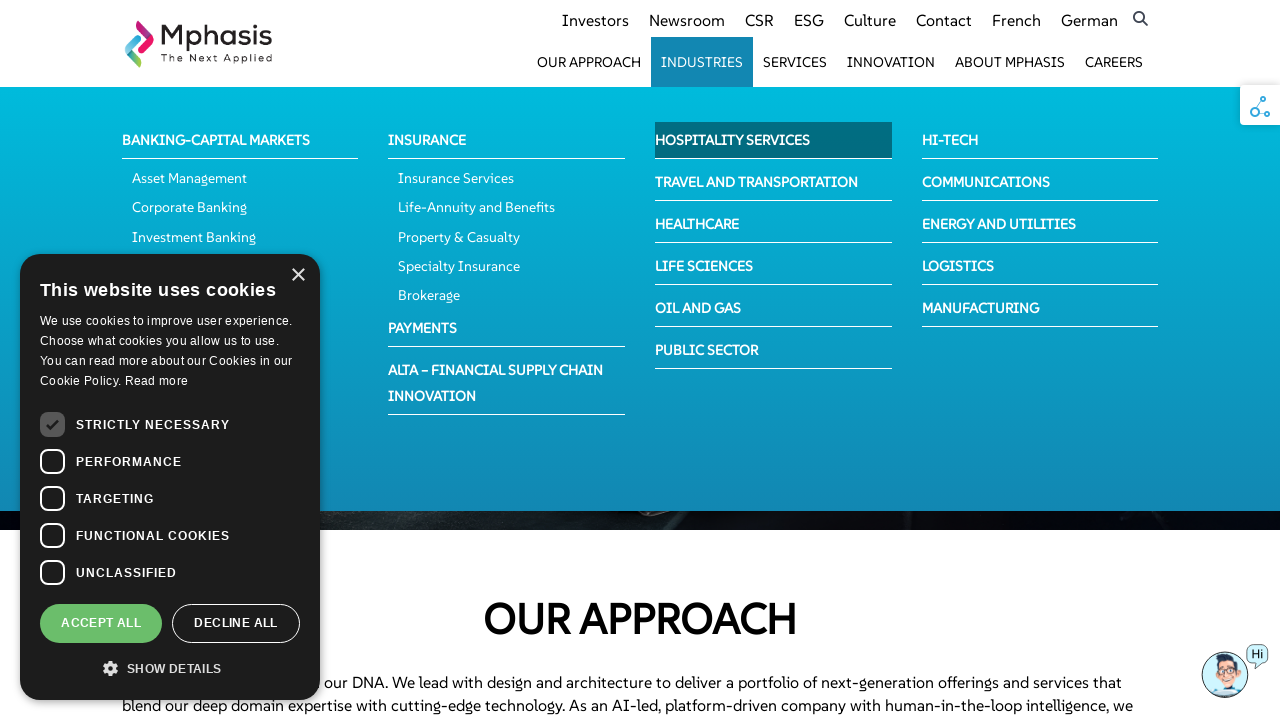